Tests navigation to the tests page and verifies test cards are displayed

Starting URL: https://korean-mbti-platform.netlify.app/en/tests

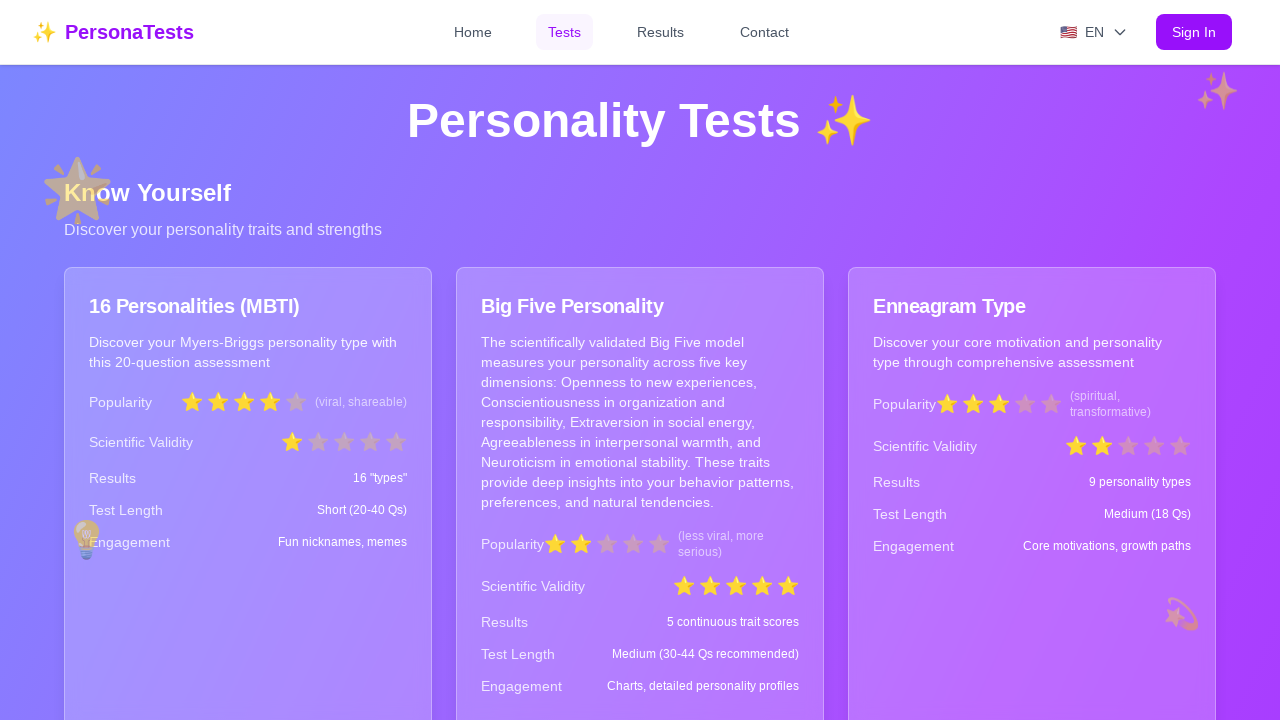

Page DOM content loaded
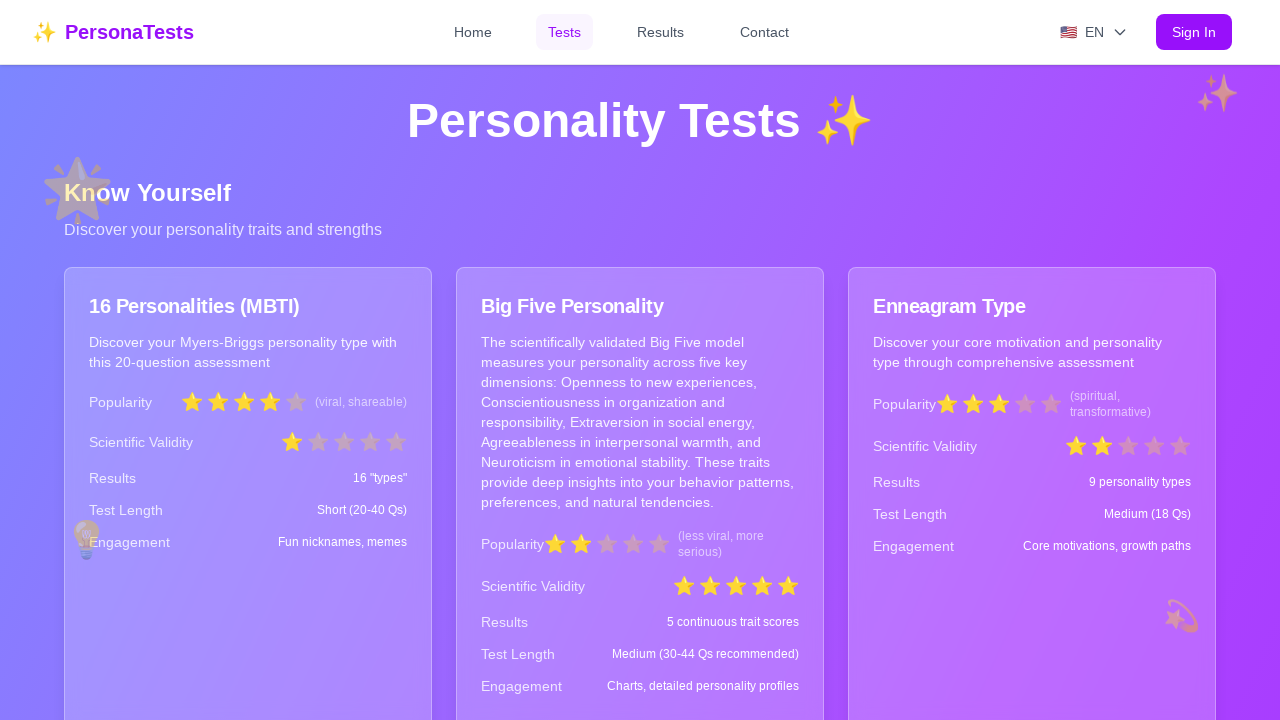

Waited 2 seconds for page to fully render
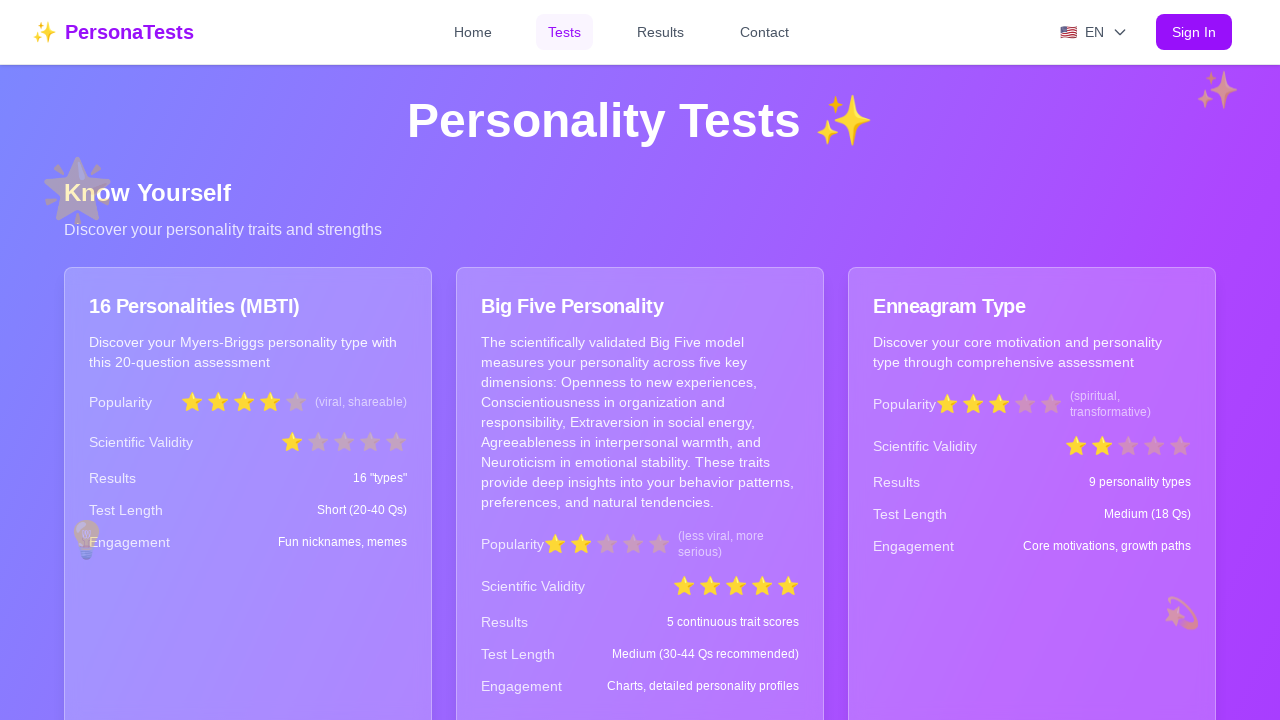

Test cards appeared on the tests page
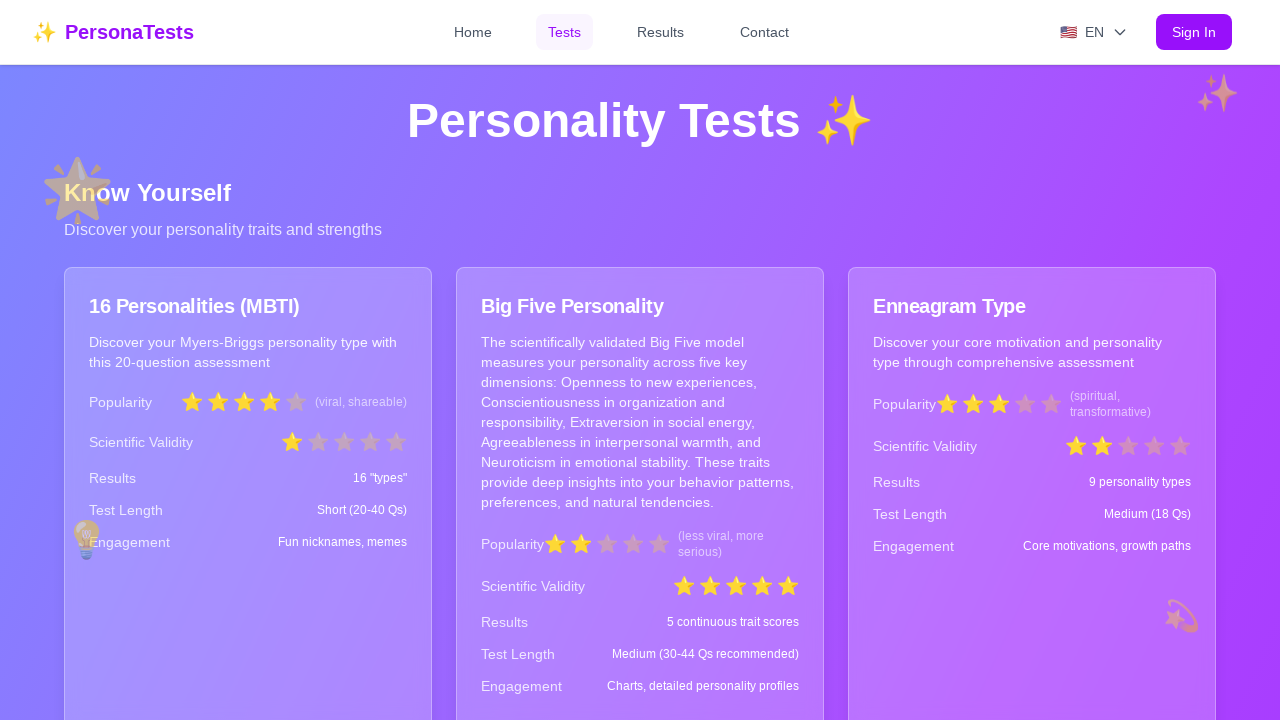

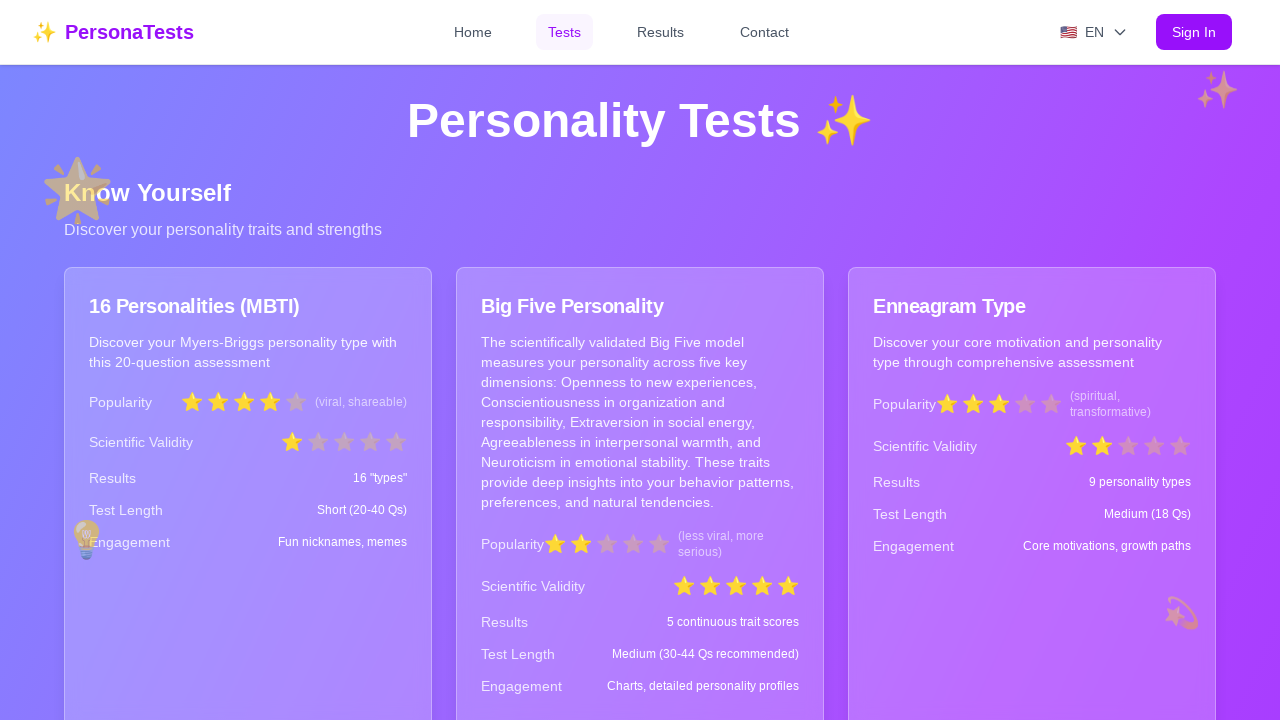